Tests sorting by average rating, clicks on the first product, and verifies the product name

Starting URL: http://practice.automationtesting.in/shop

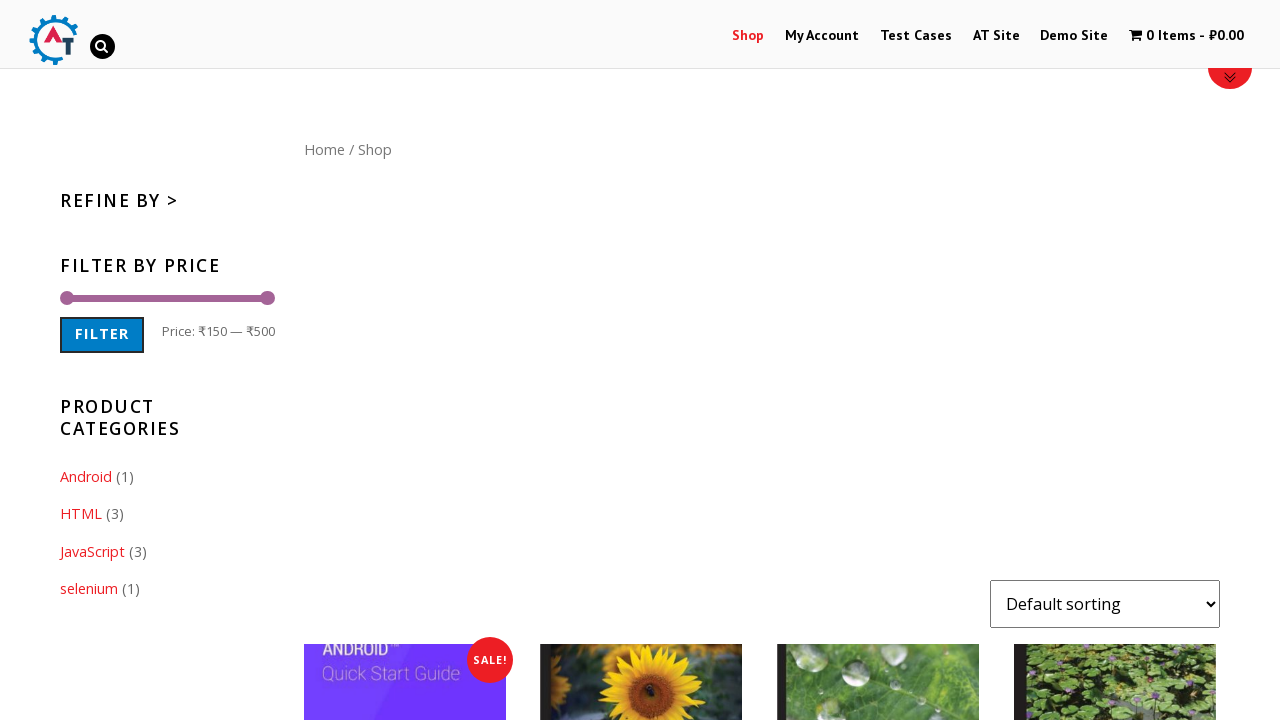

Selected 'rating' option from sorting dropdown on #content form select
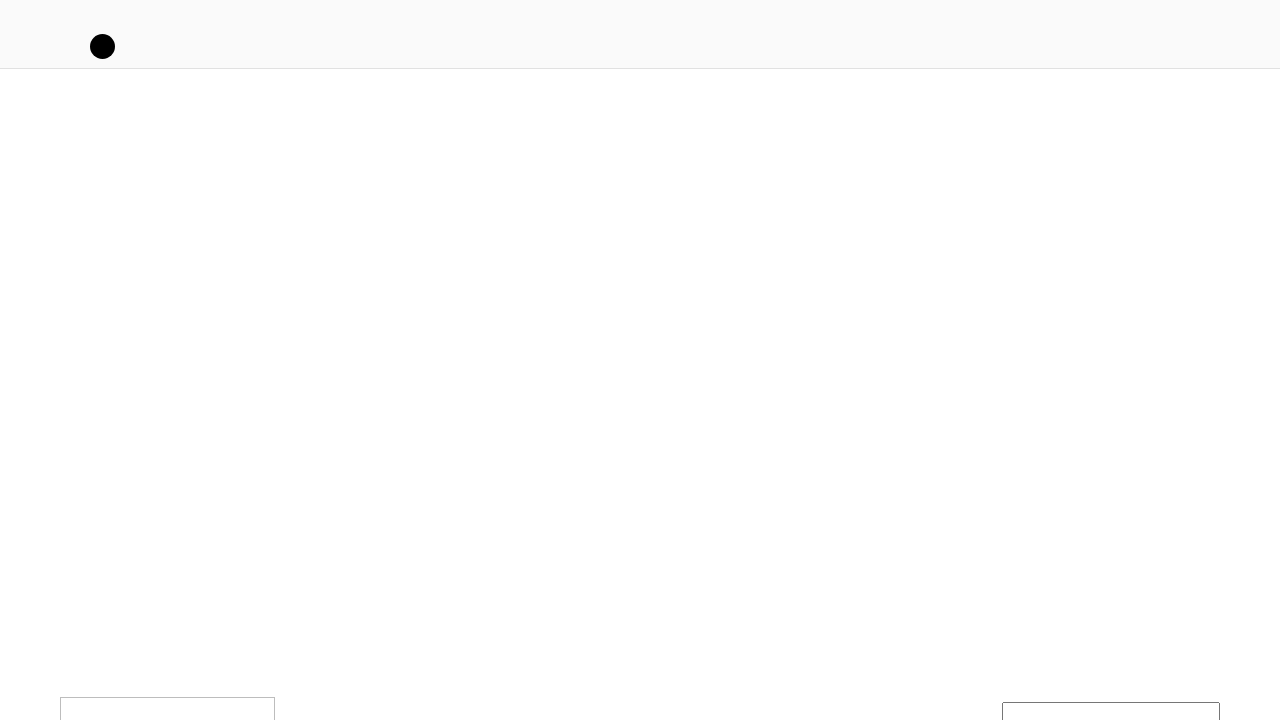

Waited 2000ms for products to sort by rating
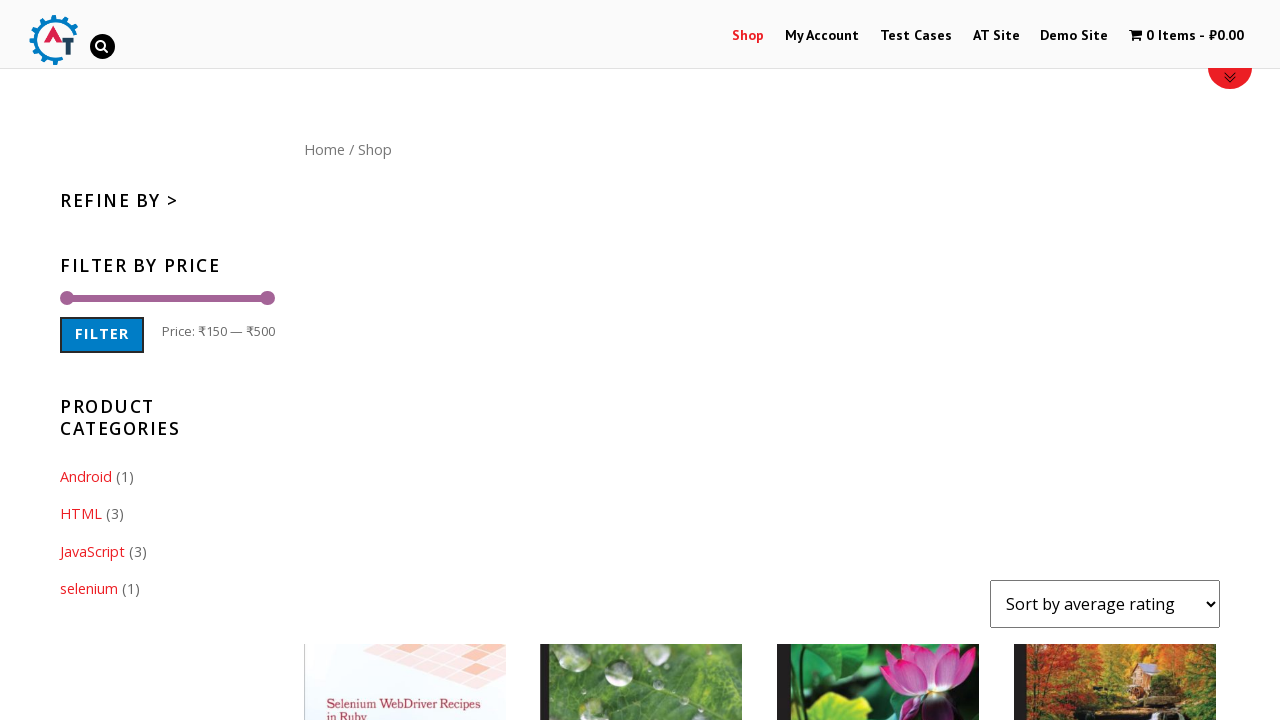

Products container loaded successfully
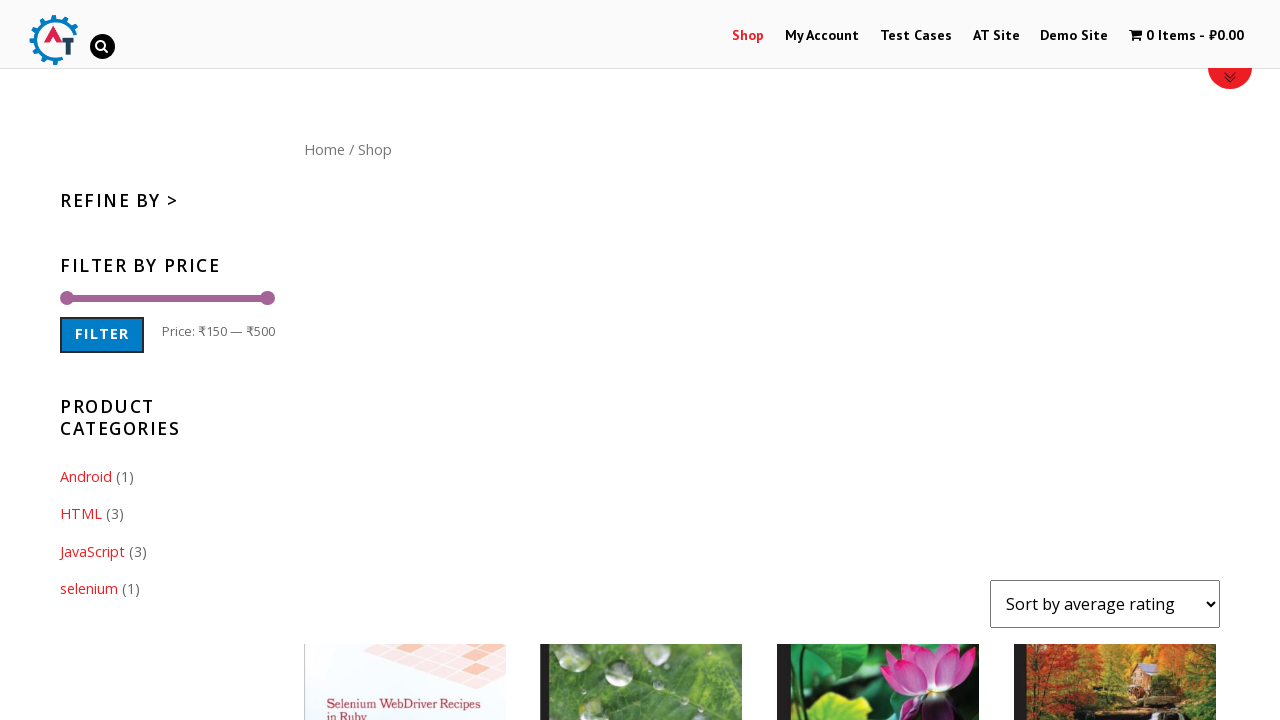

Clicked on the first product image at (405, 619) on xpath=//*[@id="content"]/ul/li[1]/a[1]/img
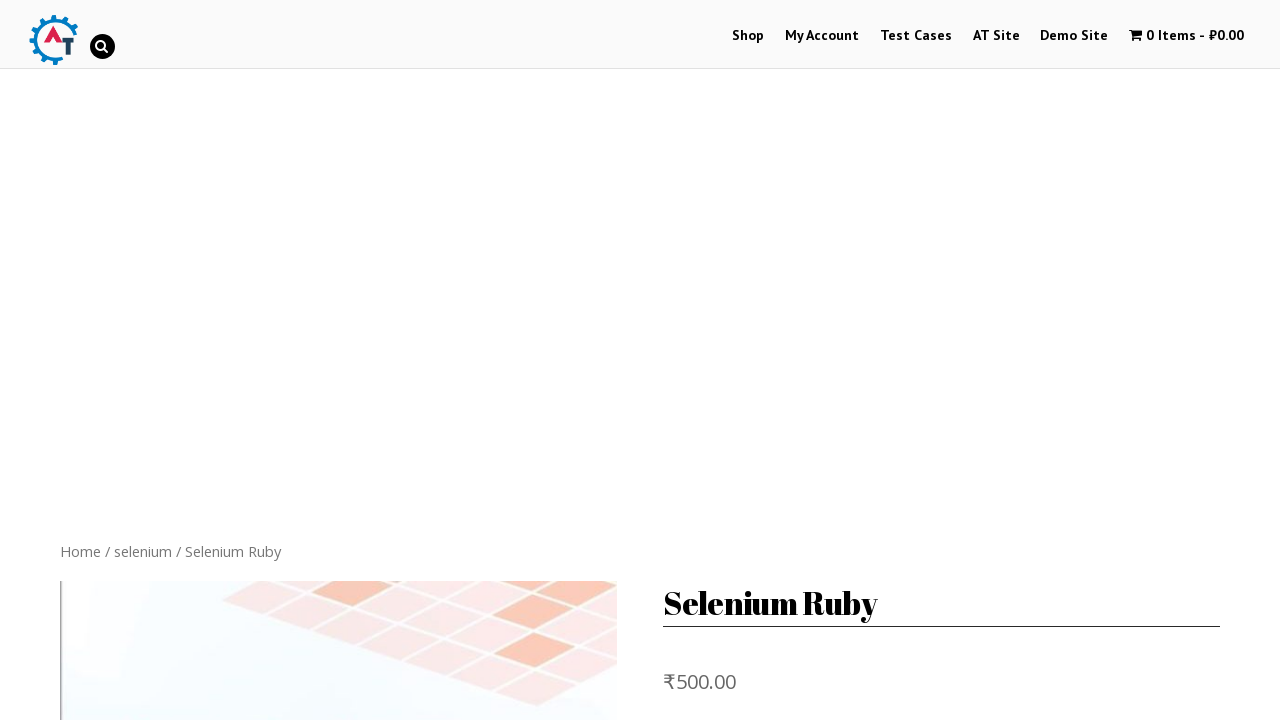

Waited 2000ms for product page to load
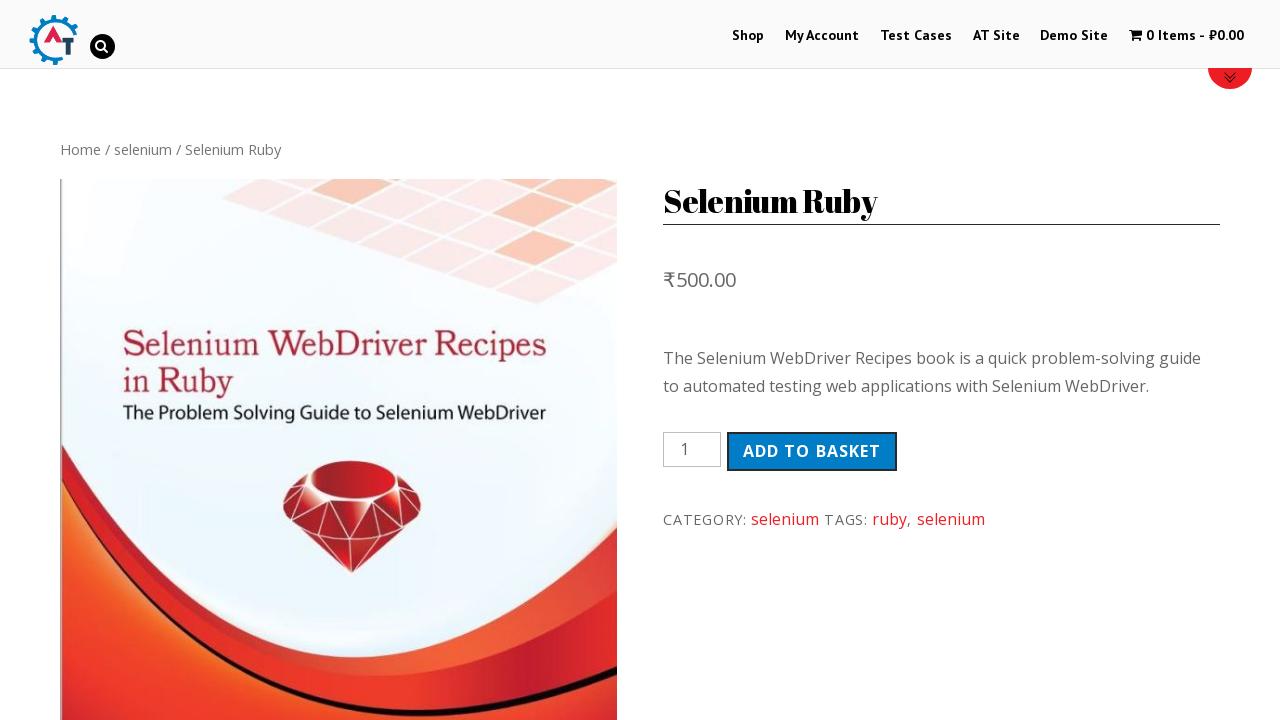

Product name heading verified and loaded
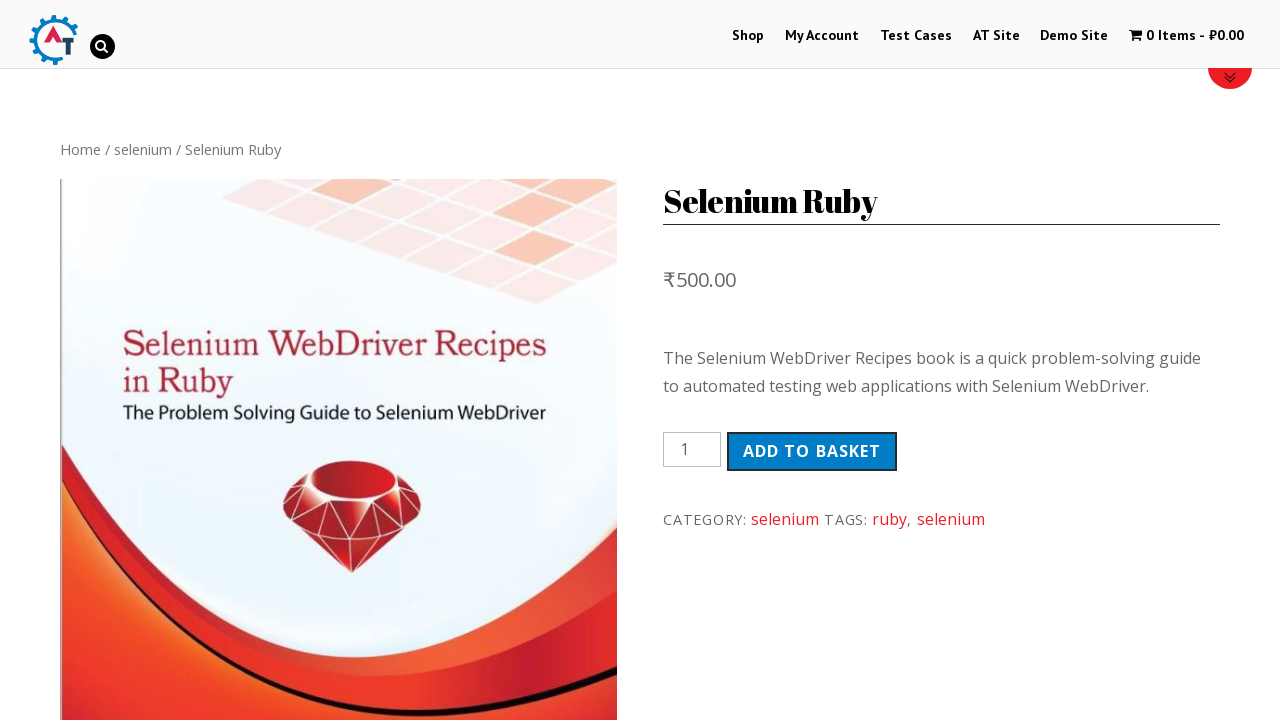

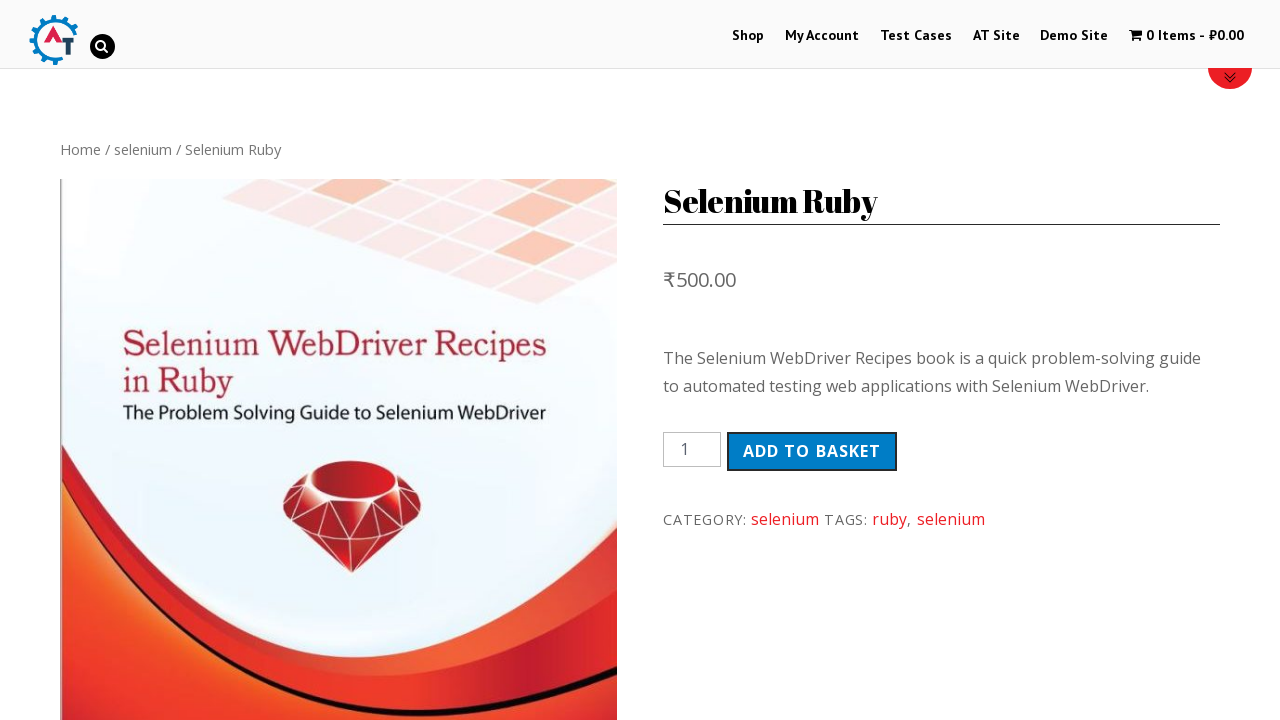